Navigates to a practice page for dropdown interactions and takes a screenshot

Starting URL: https://rahulshettyacademy.com/dropdownsPractise/

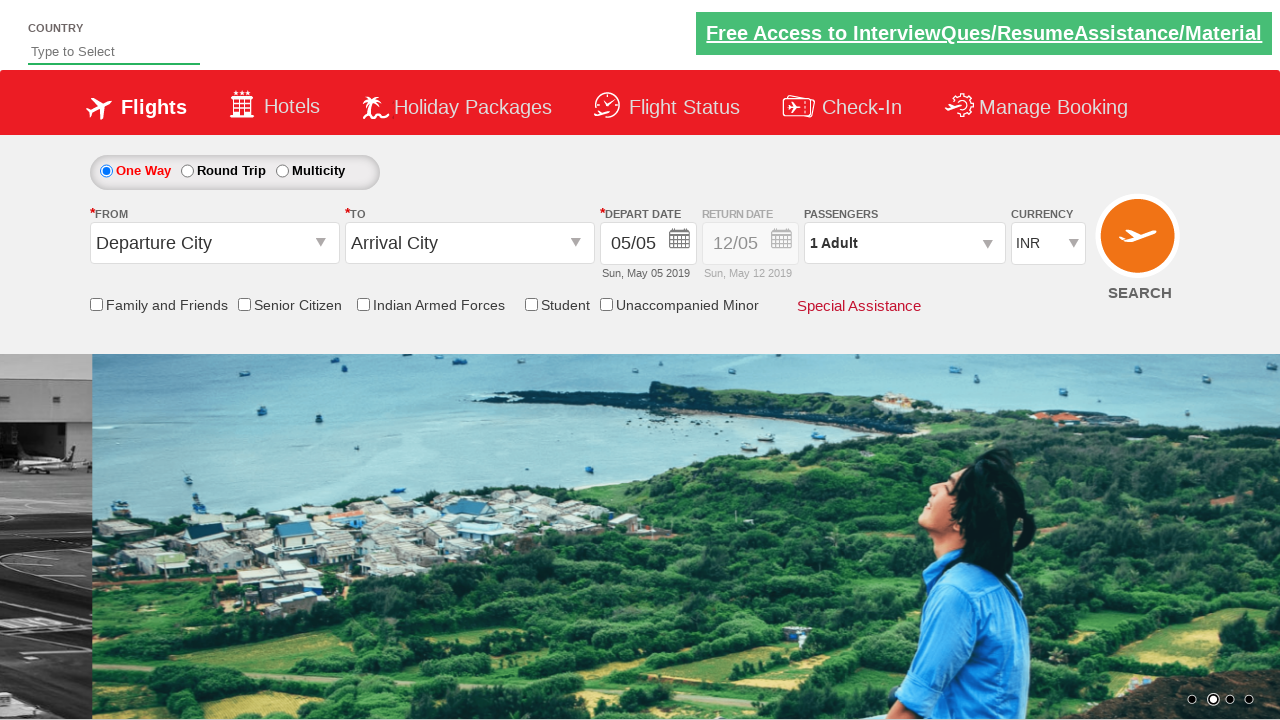

Navigated to dropdowns practice page and captured screenshot
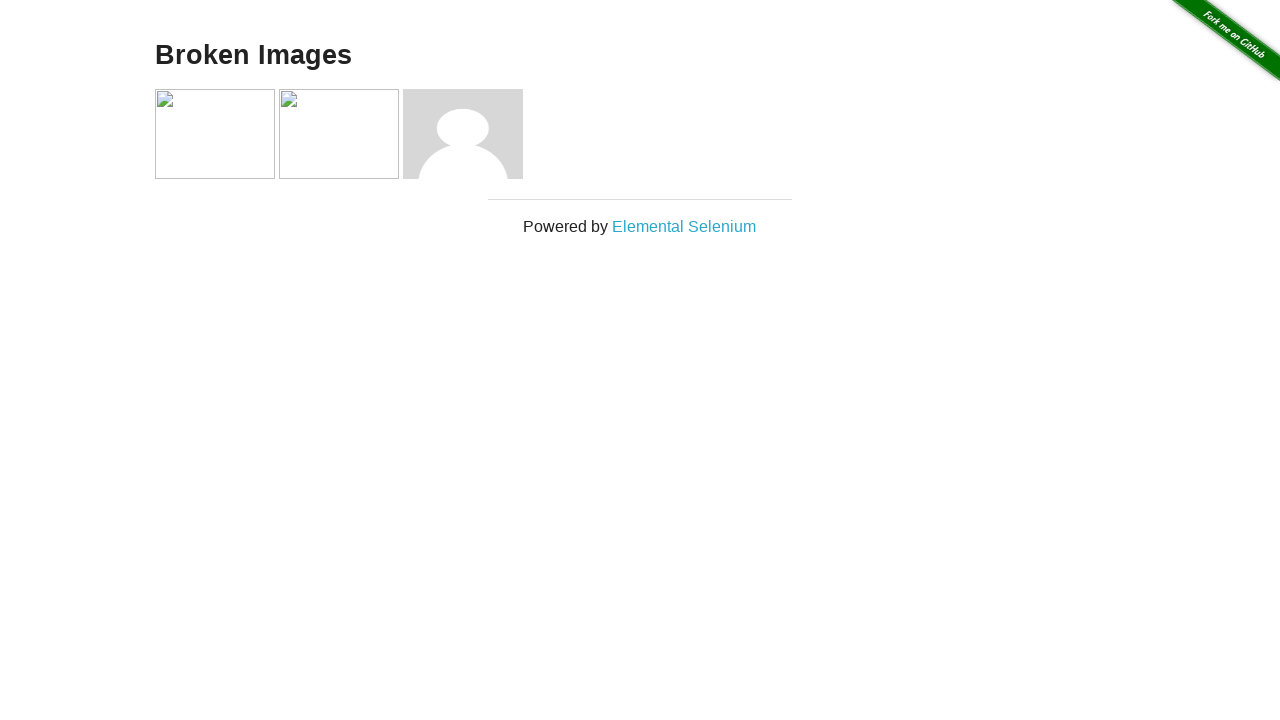

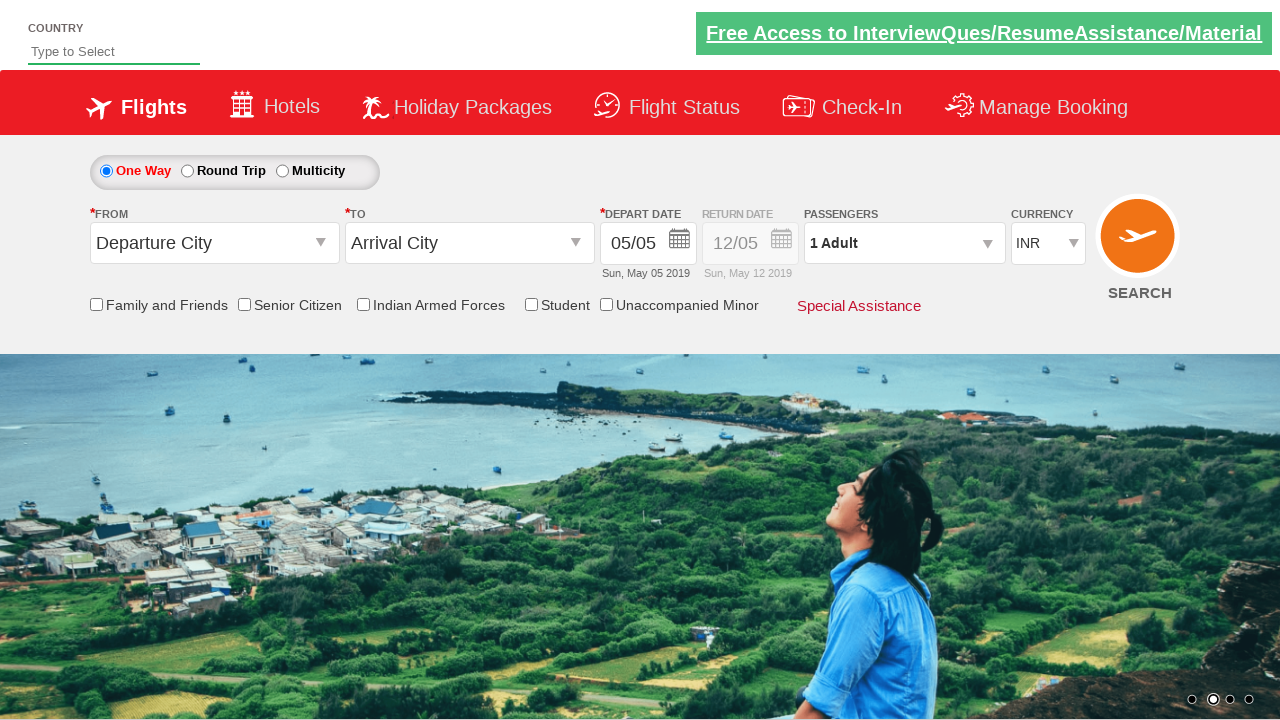